Tests hover functionality by moving mouse over the third image and verifying that the image text becomes visible

Starting URL: http://the-internet.herokuapp.com/hovers

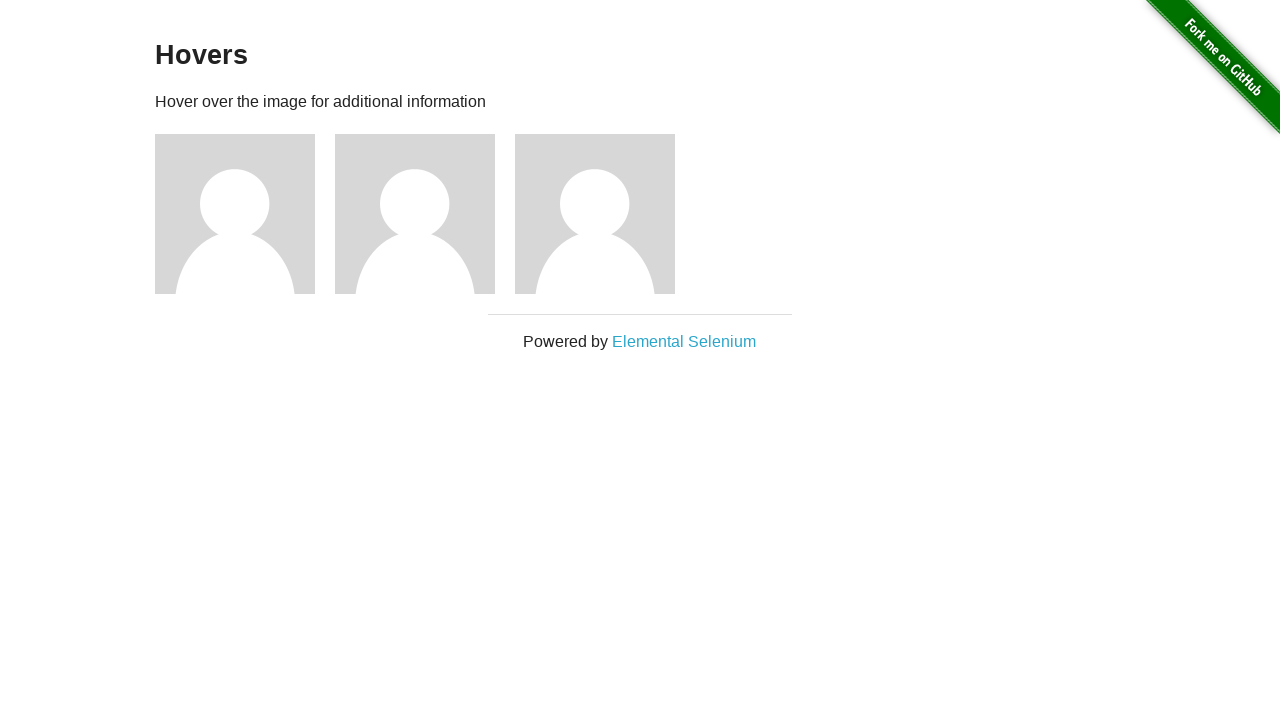

Navigated to hovers page
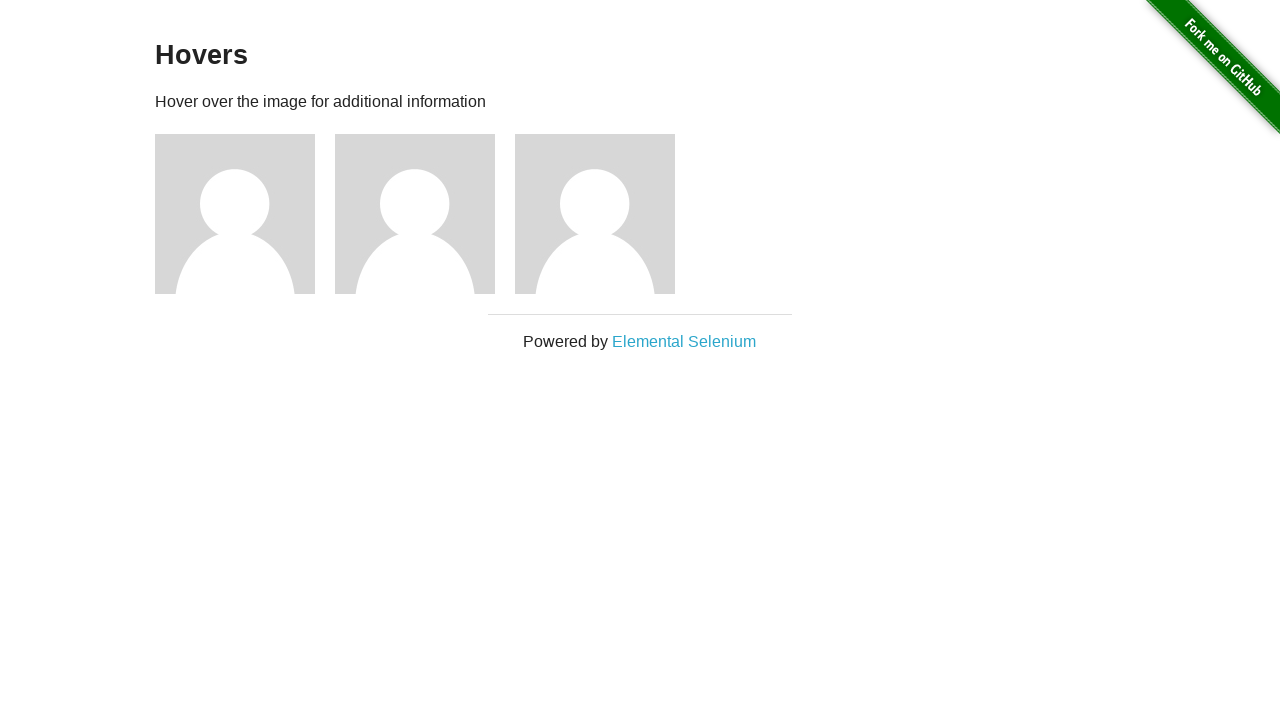

Located the third image element
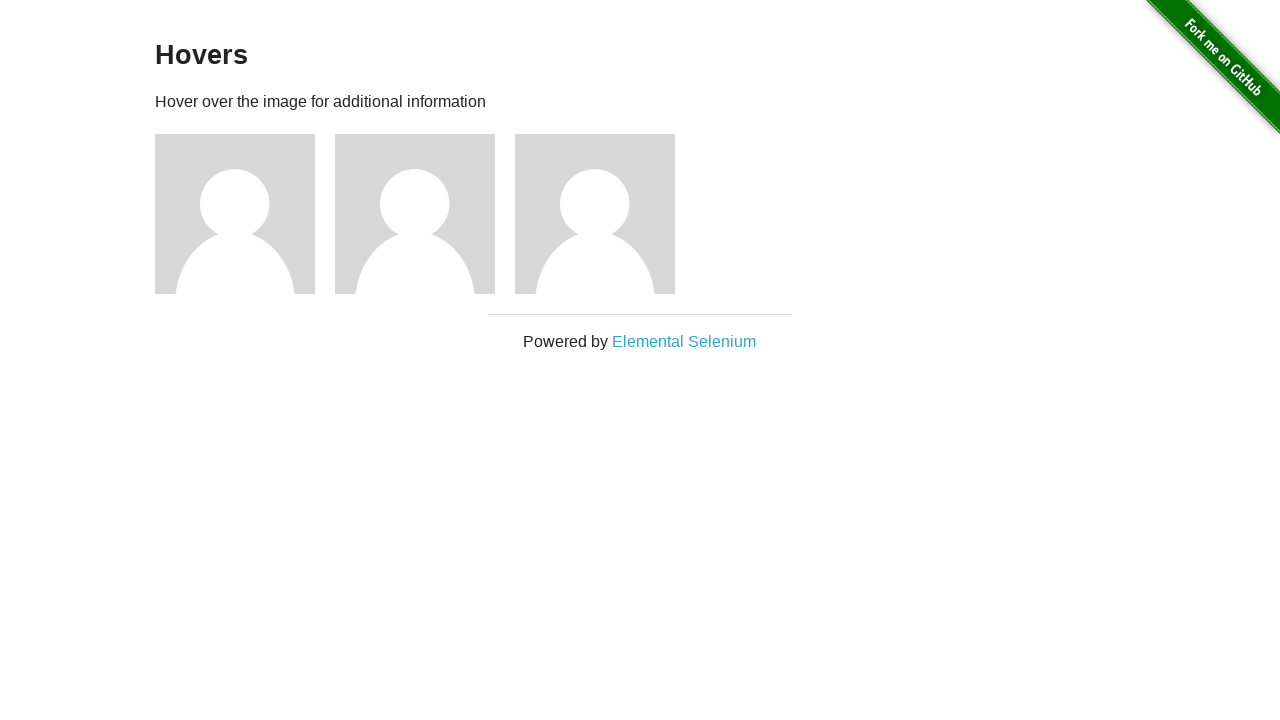

Hovered mouse over the third image at (595, 214) on xpath=//h5[.='name: user3']/../preceding-sibling::img
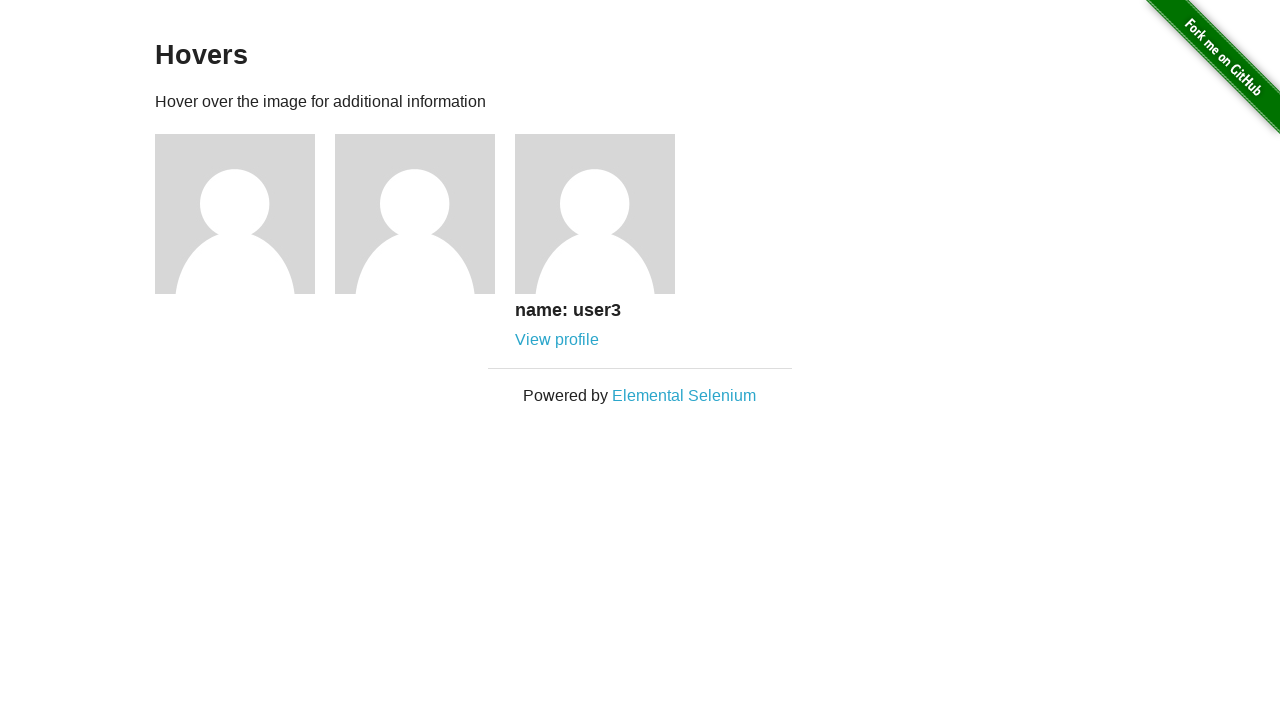

Located the image text element
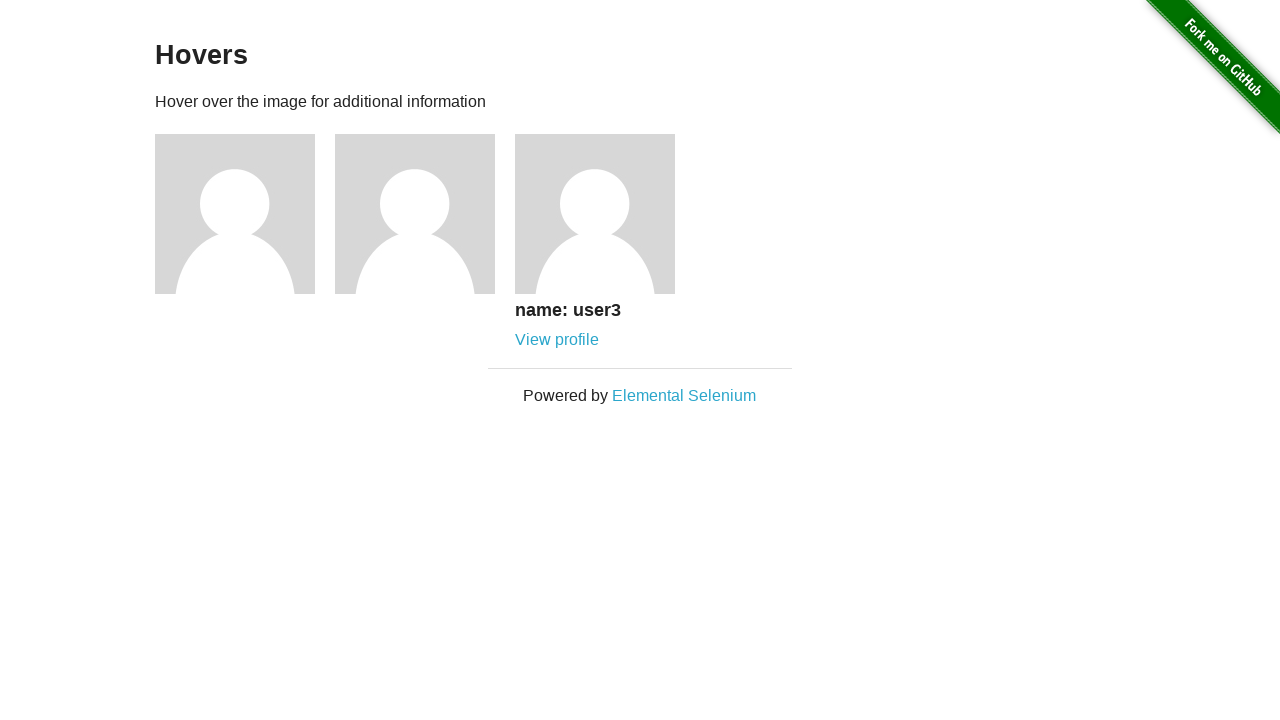

Verified that image text 'name: user3' is visible after hovering
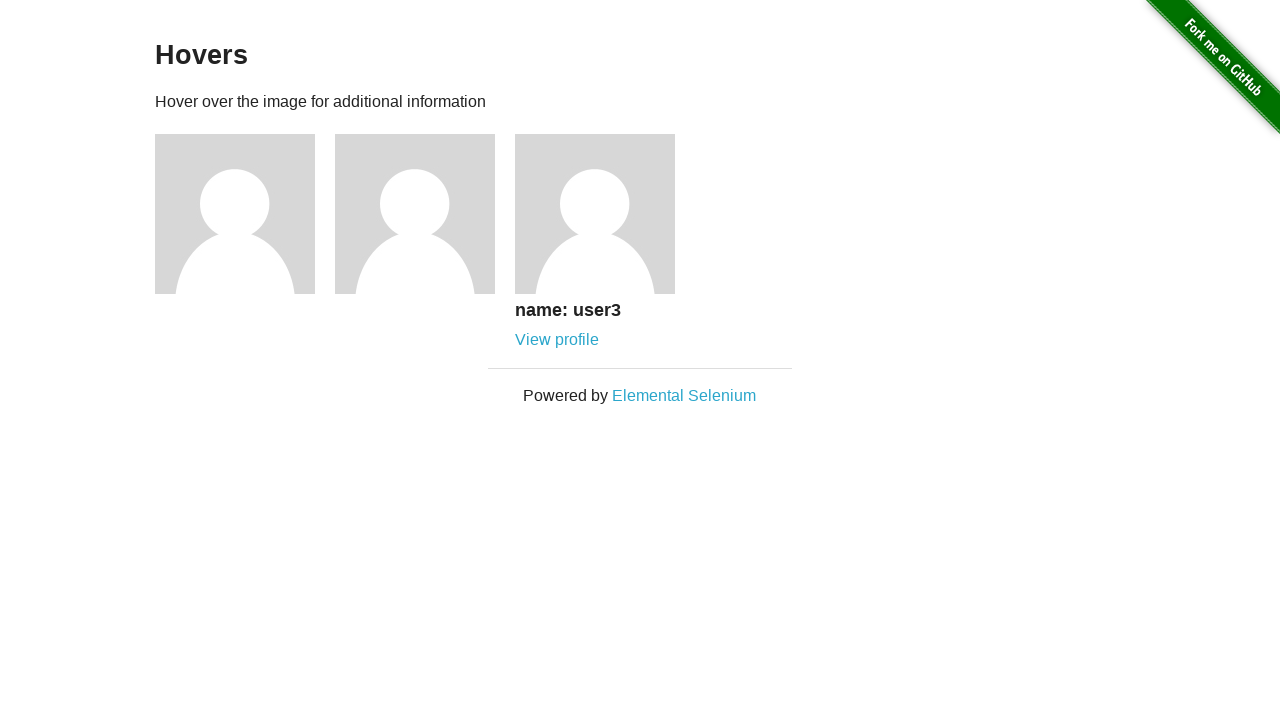

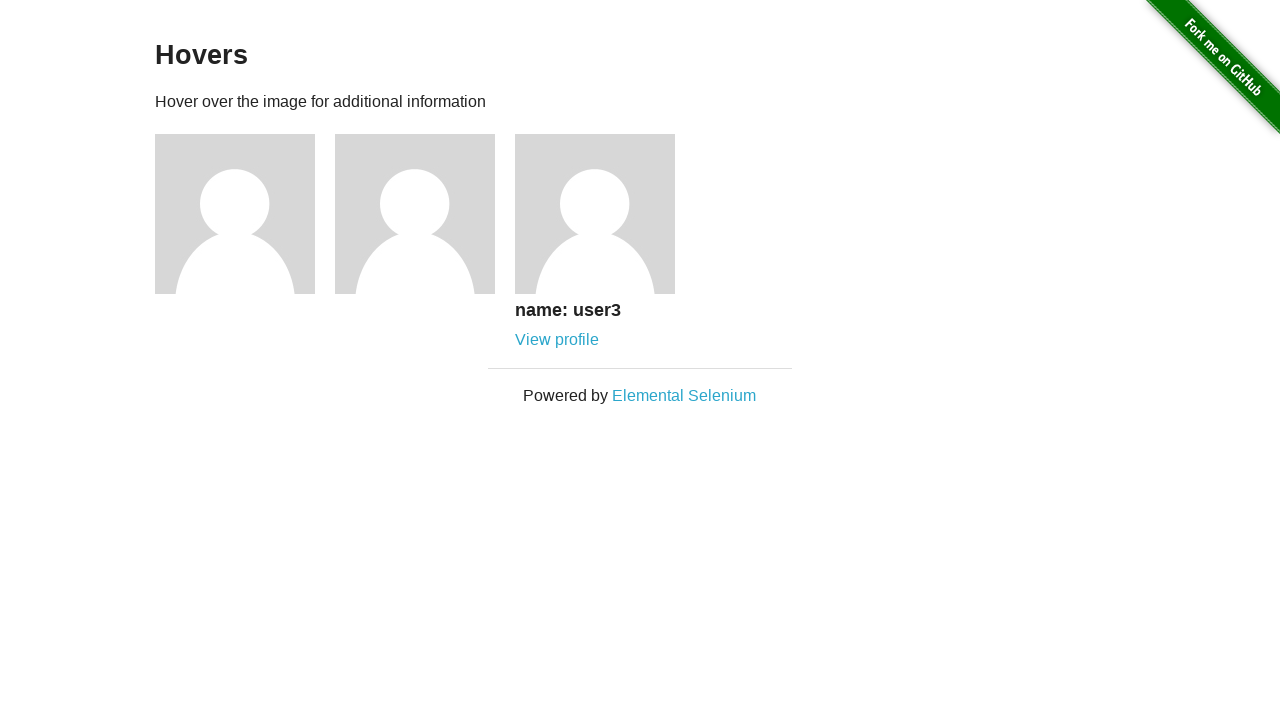